Tests various form interactions including text input, alerts, checkboxes, radio buttons, and select dropdowns on a basic test page

Starting URL: https://testeroprogramowania.github.io/selenium/

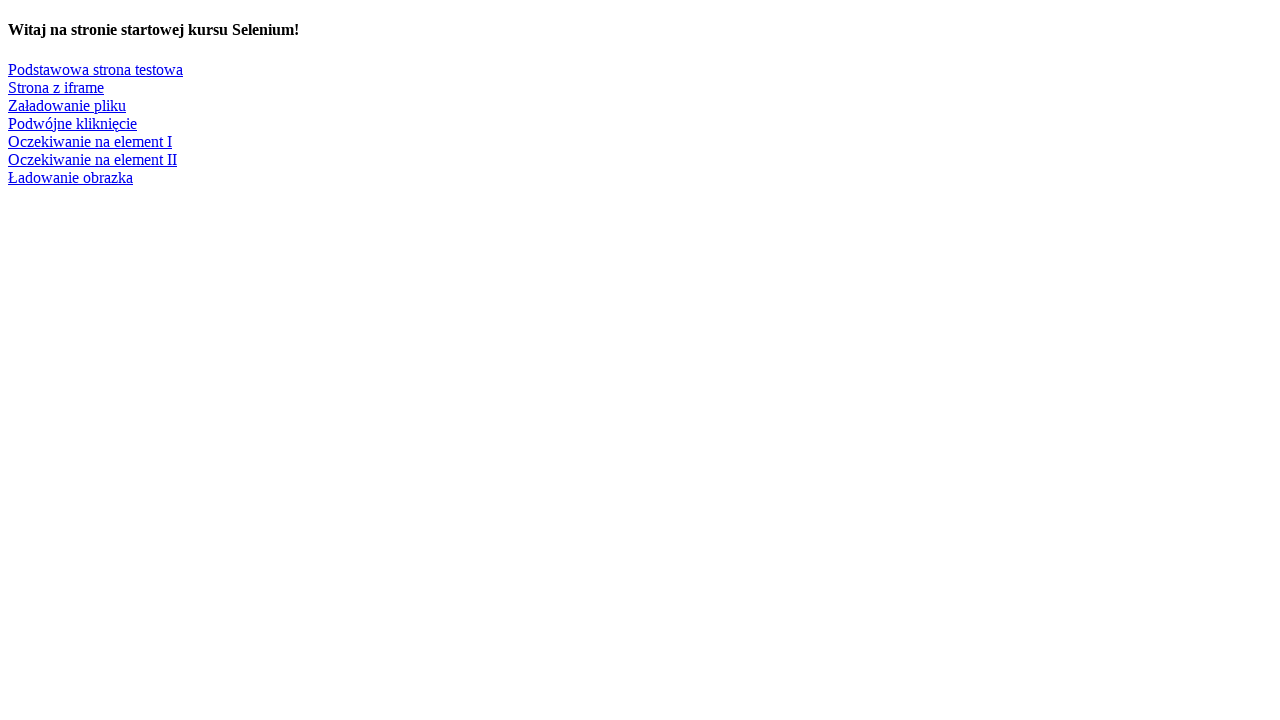

Clicked 'Podstawowa' link to navigate to basic test page at (96, 69) on text=/Podstawowa/
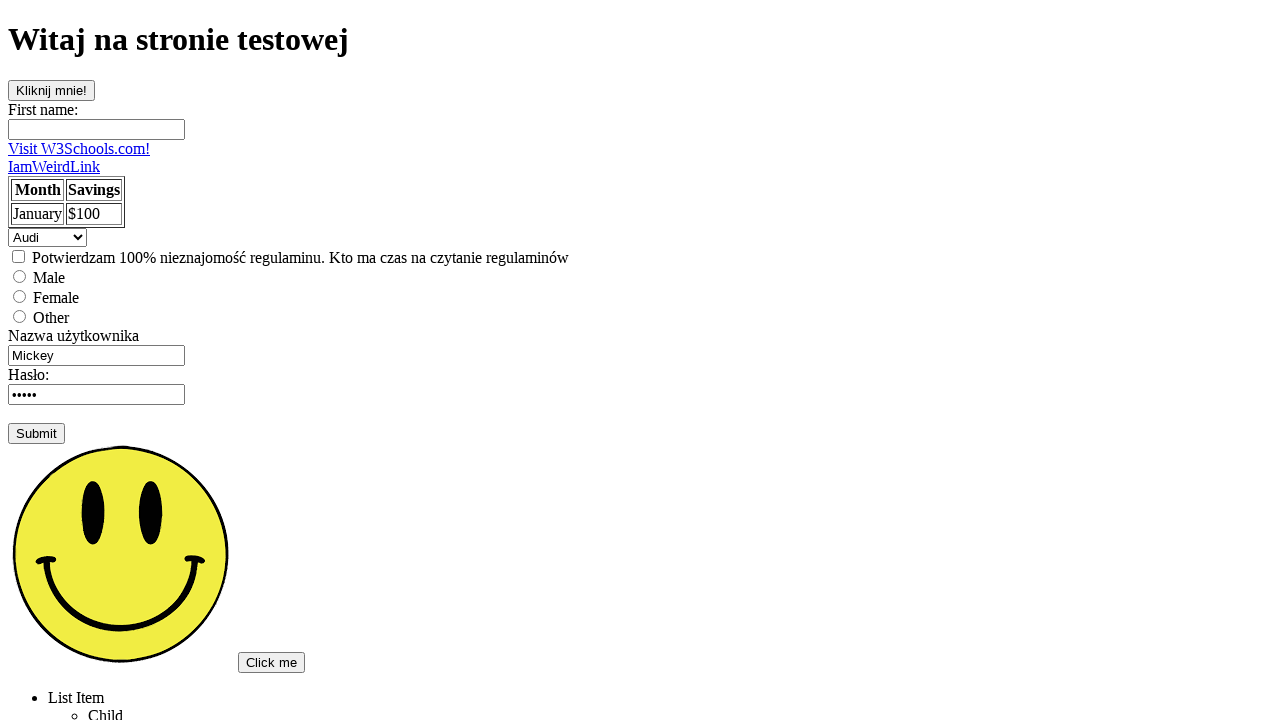

Filled first name field with 'Test' on #fname
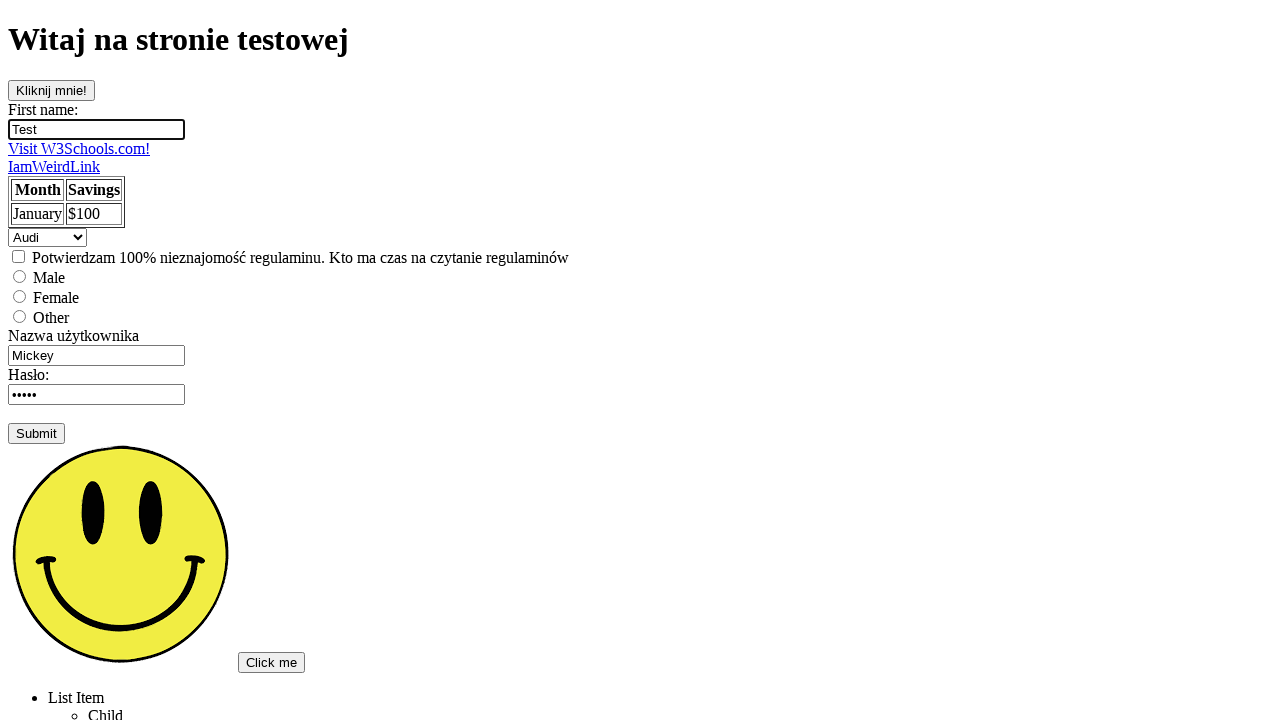

Clicked on username field at (96, 355) on input[name='username']
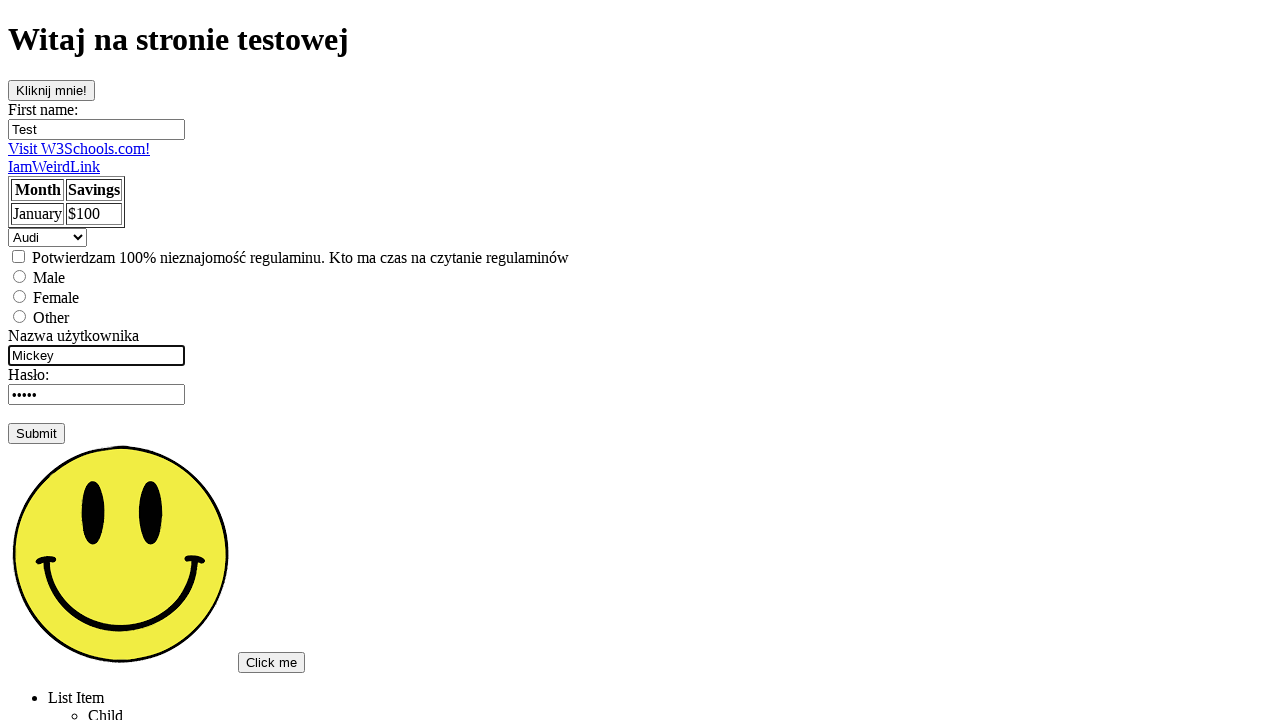

Pressed Enter on username field, triggering alert on input[name='username']
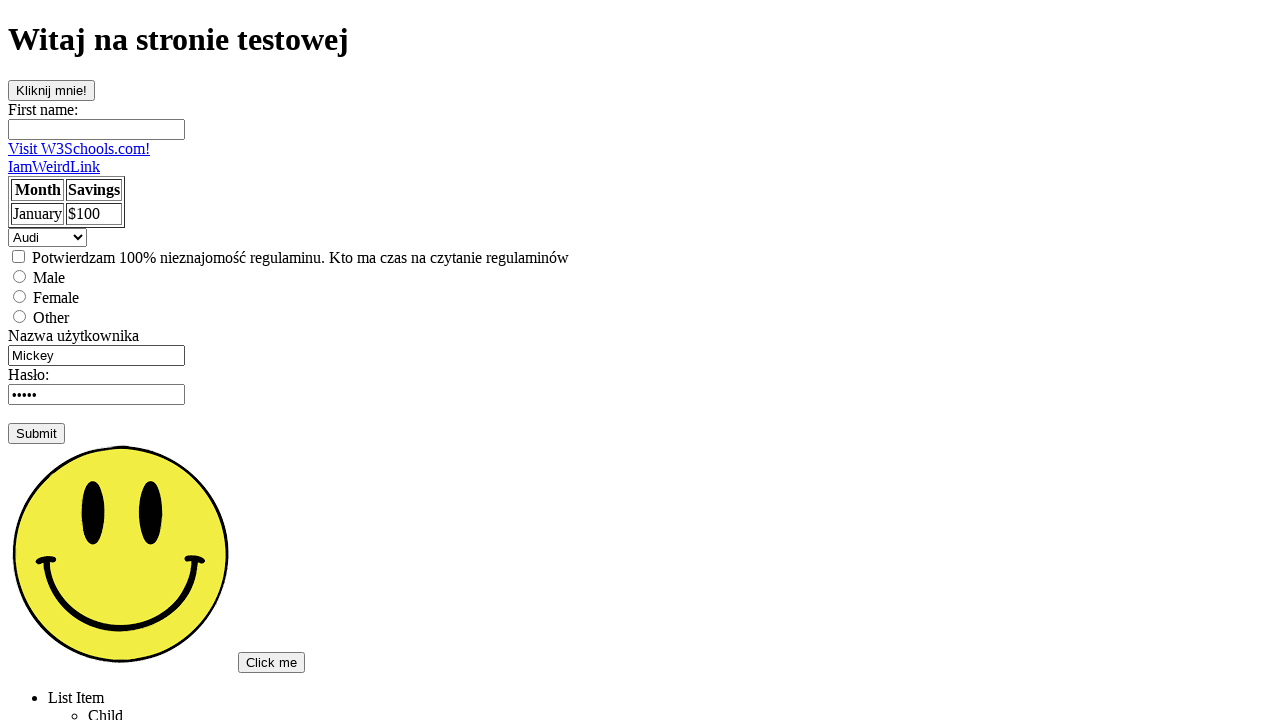

Set up dialog handler to accept alerts
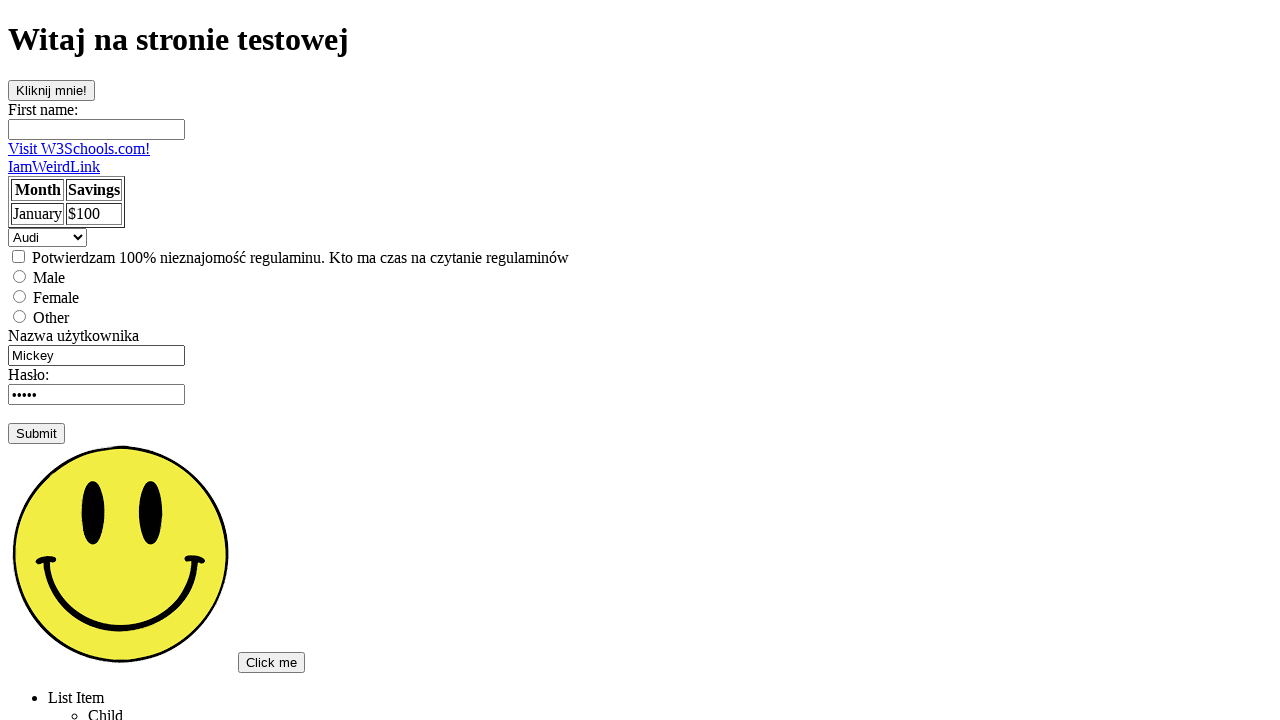

Cleared username field on input[name='username']
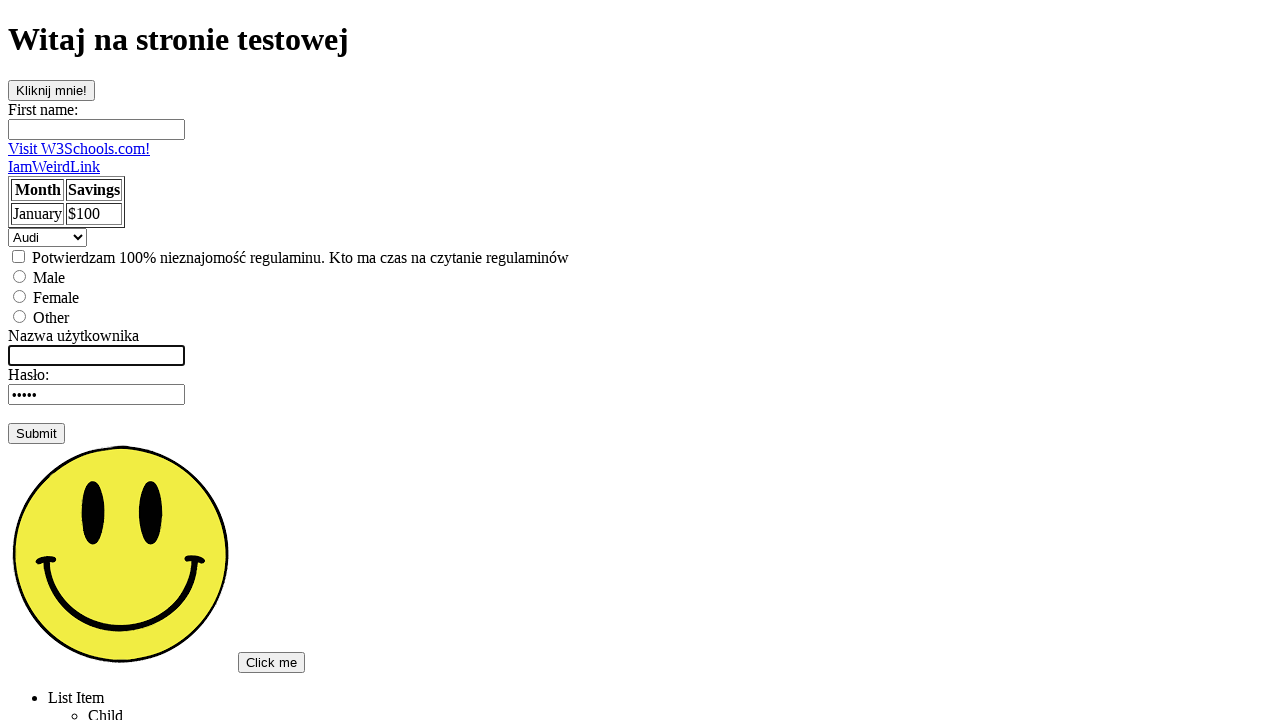

Filled username field with 'admin' on input[name='username']
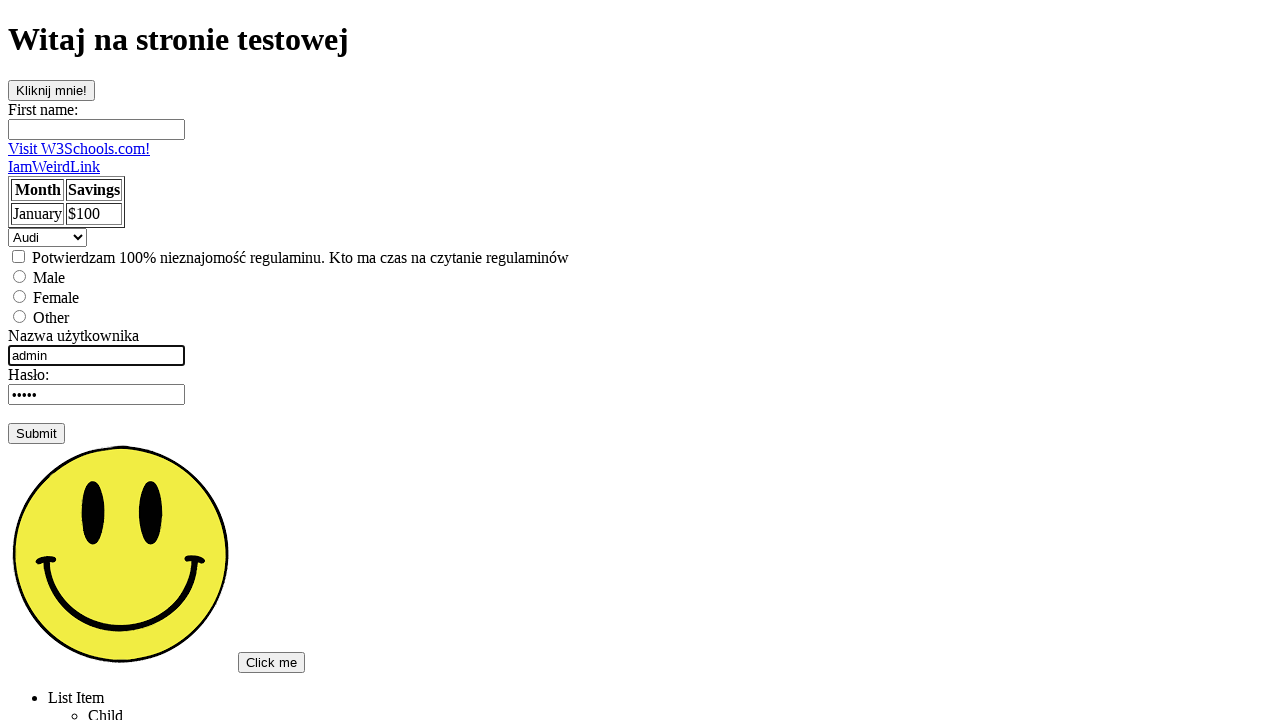

Clicked checkbox to toggle it at (18, 256) on input[type='checkbox']
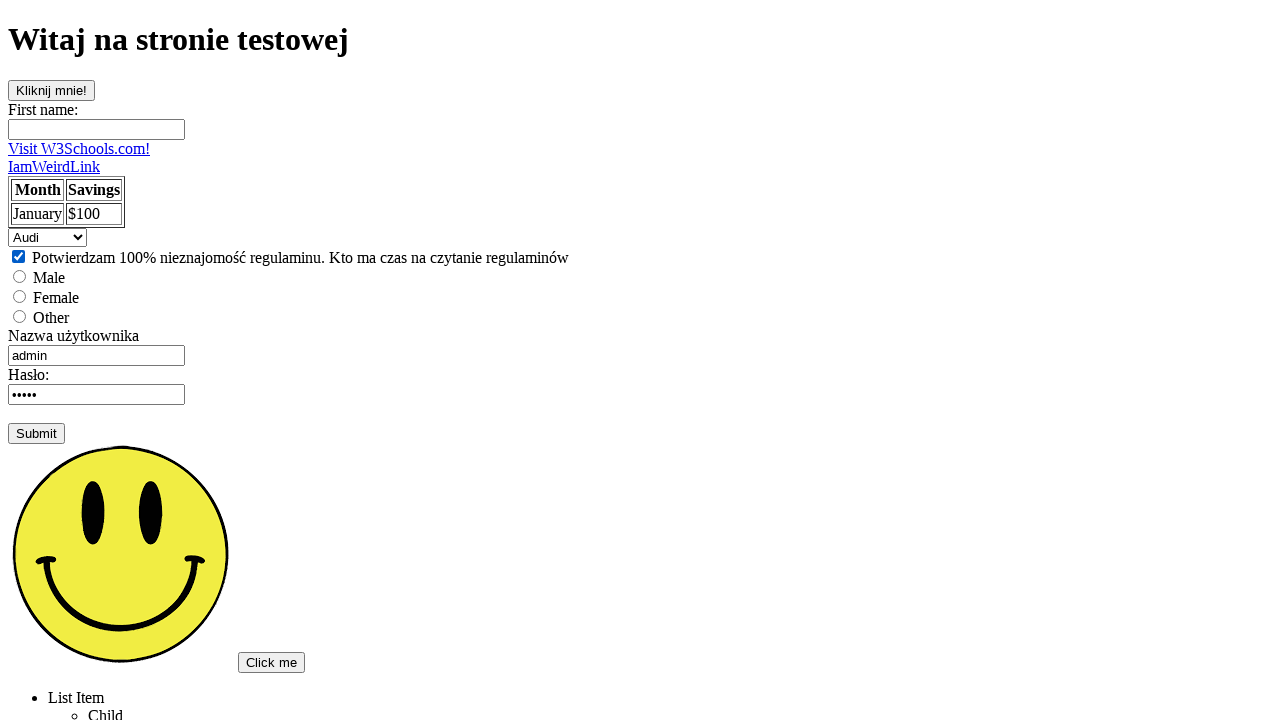

Selected 'male' radio button option at (20, 276) on input[value='male']
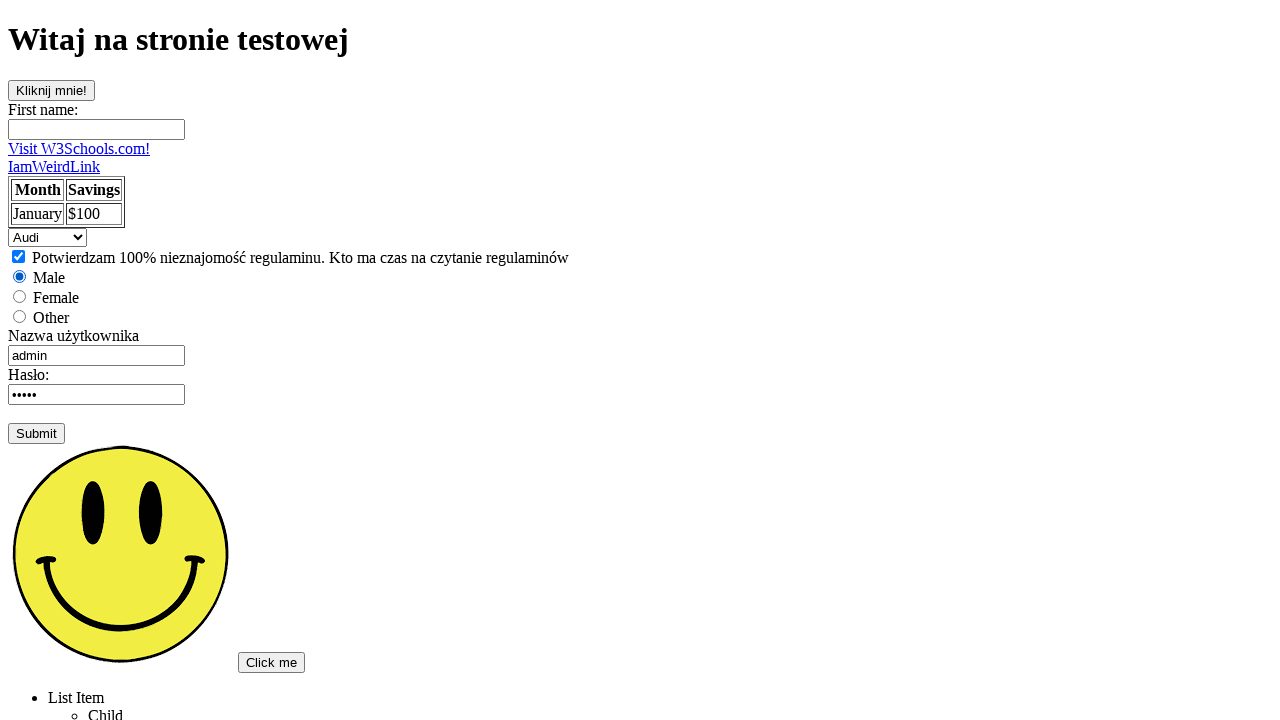

Selected dropdown option by index 2 on select
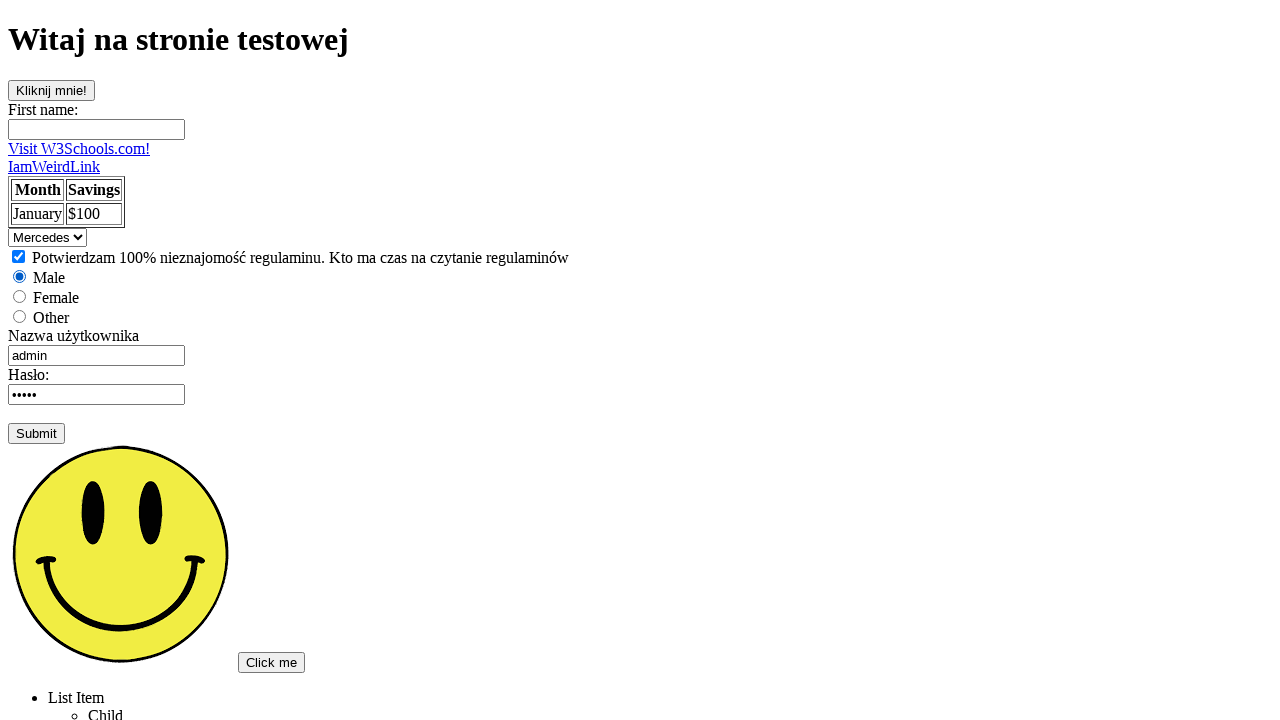

Selected 'Saab' from dropdown by visible text on select
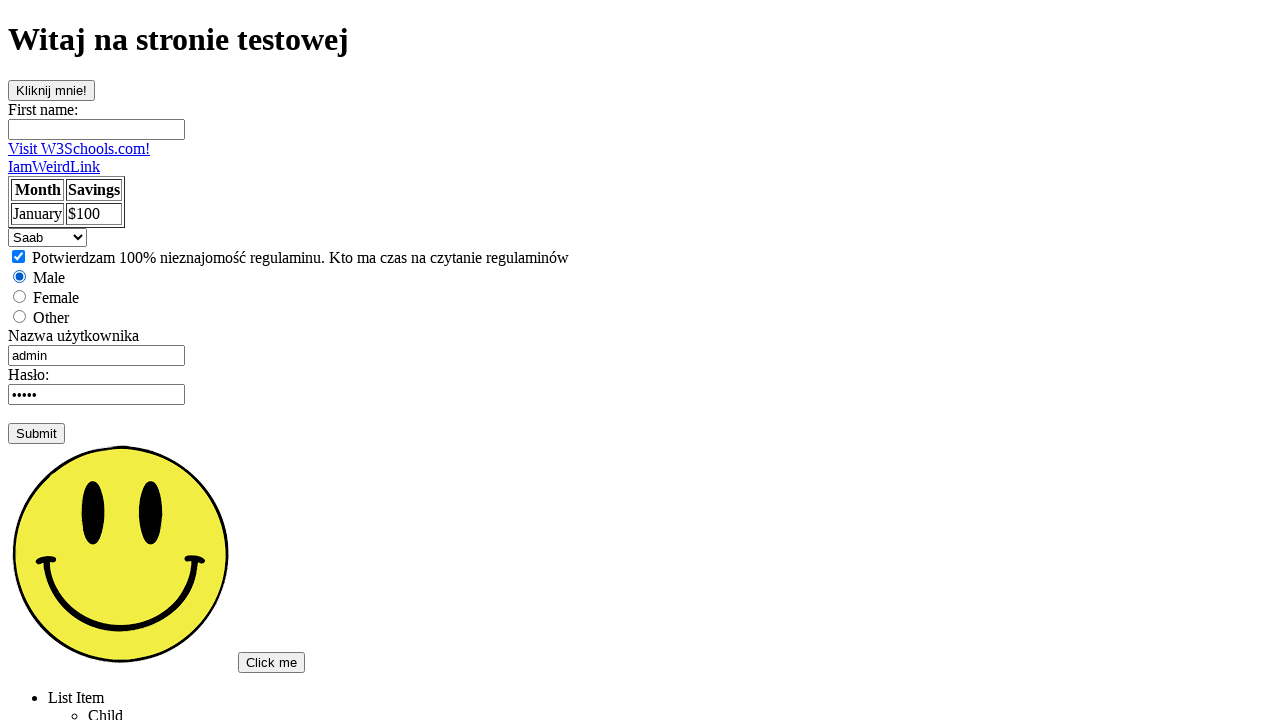

Selected 'volvo' from dropdown by value attribute on select
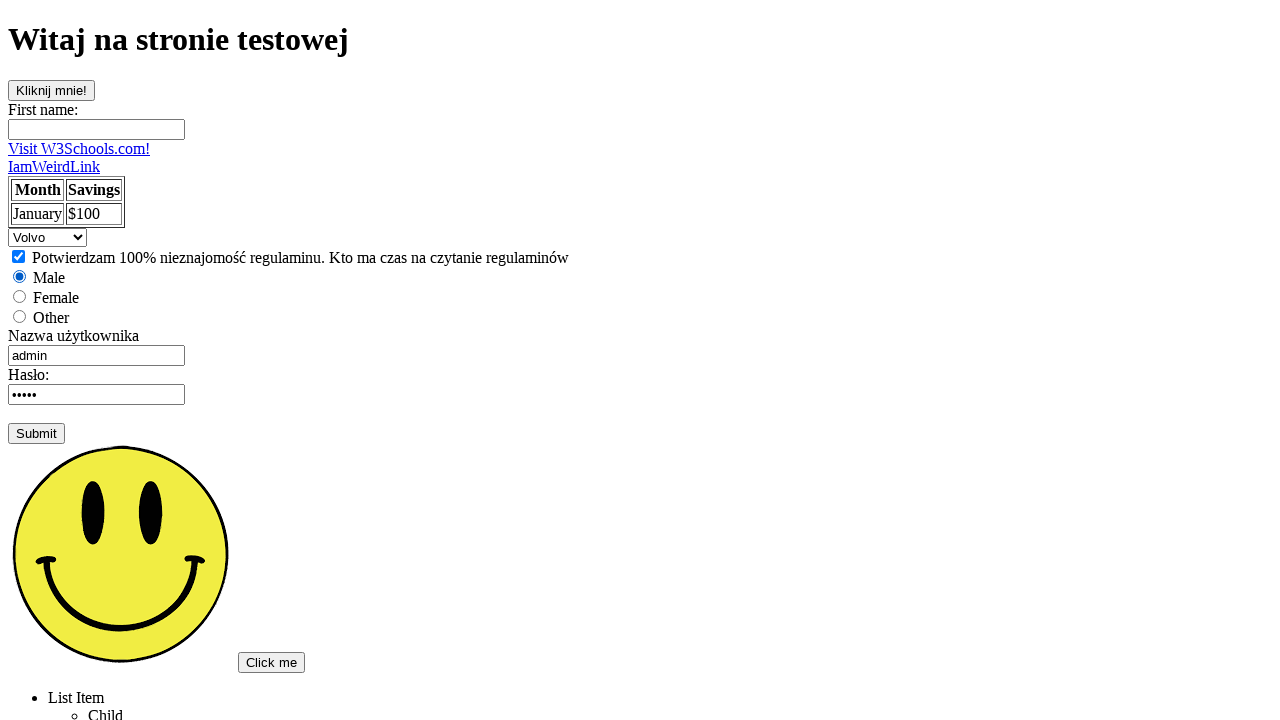

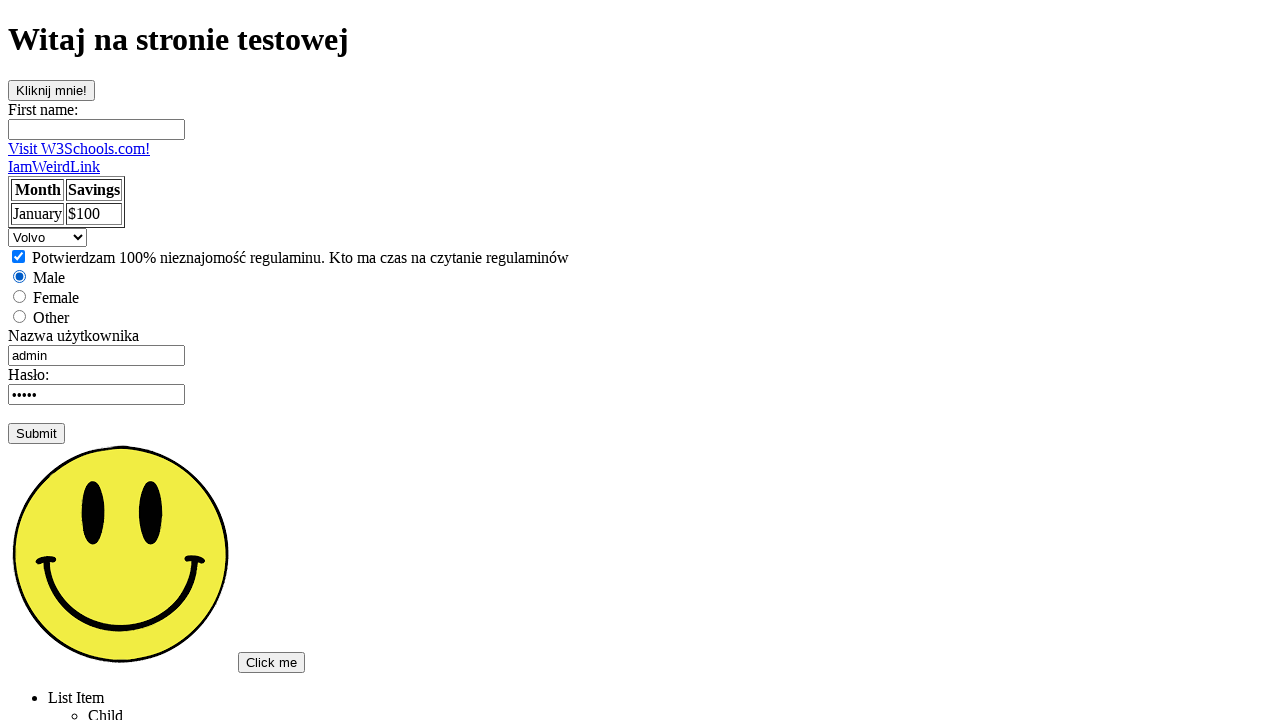